Tests clicking the register new account link on the login page and verifies navigation to the registration page

Starting URL: http://passport.ddianle.com/login.html

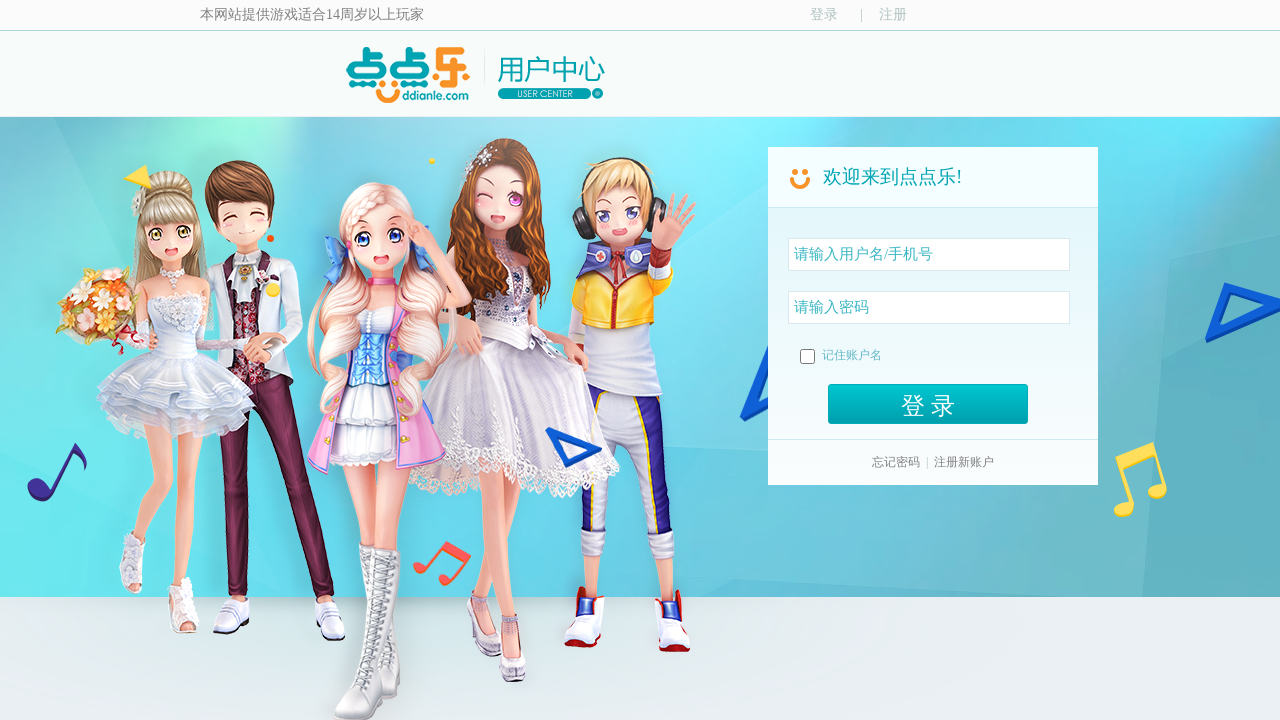

Clicked the 'Register new account' link on the login page at (964, 462) on xpath=//div[@class='forget']/span[contains(text(),'注册新账户')]
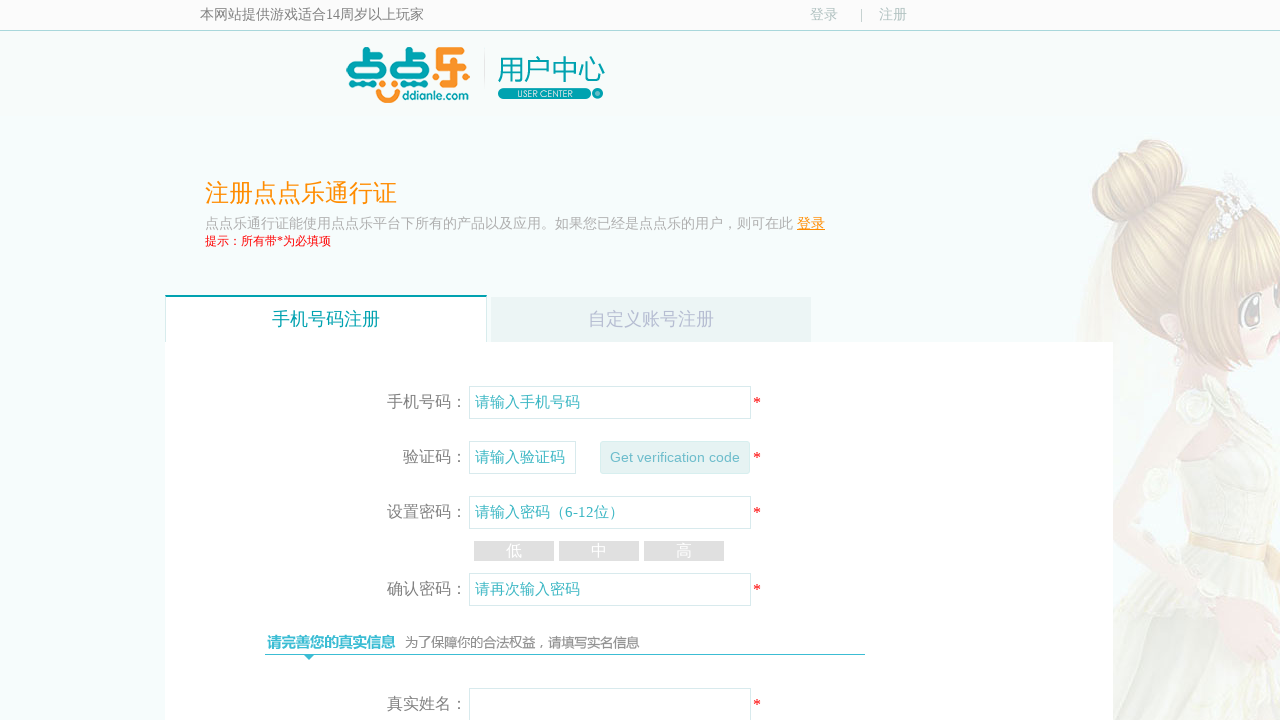

Page load completed after clicking register link
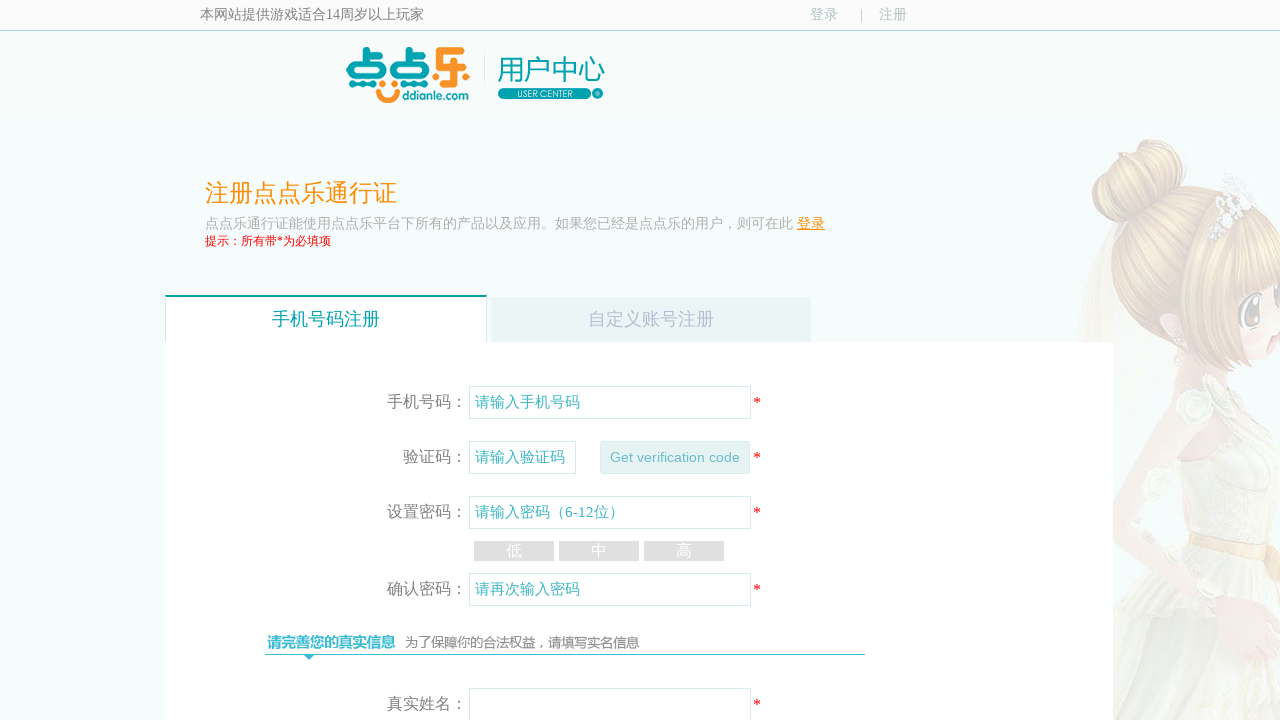

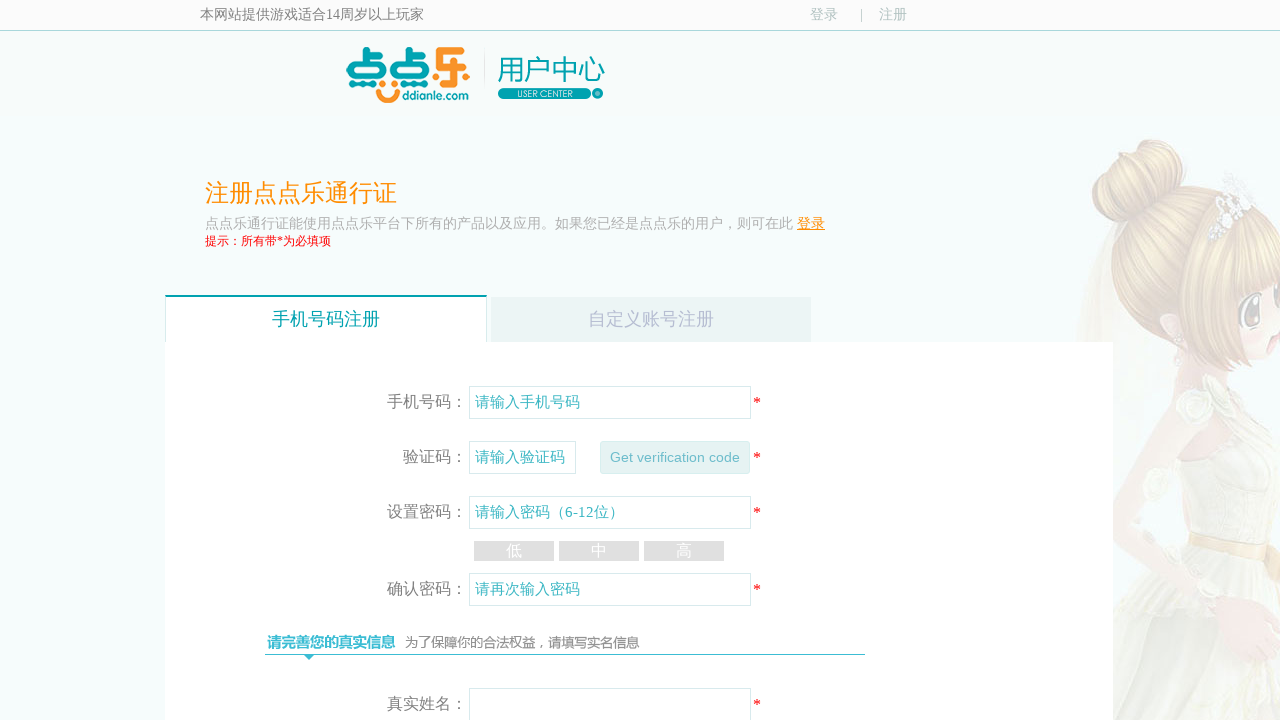